Tests dropdown menu functionality by selecting various fruit options (Apple, Banana, Mango, Orange) from a dropdown and verifying the selection feedback

Starting URL: https://testing.qaautomationlabs.com/dropdown.php

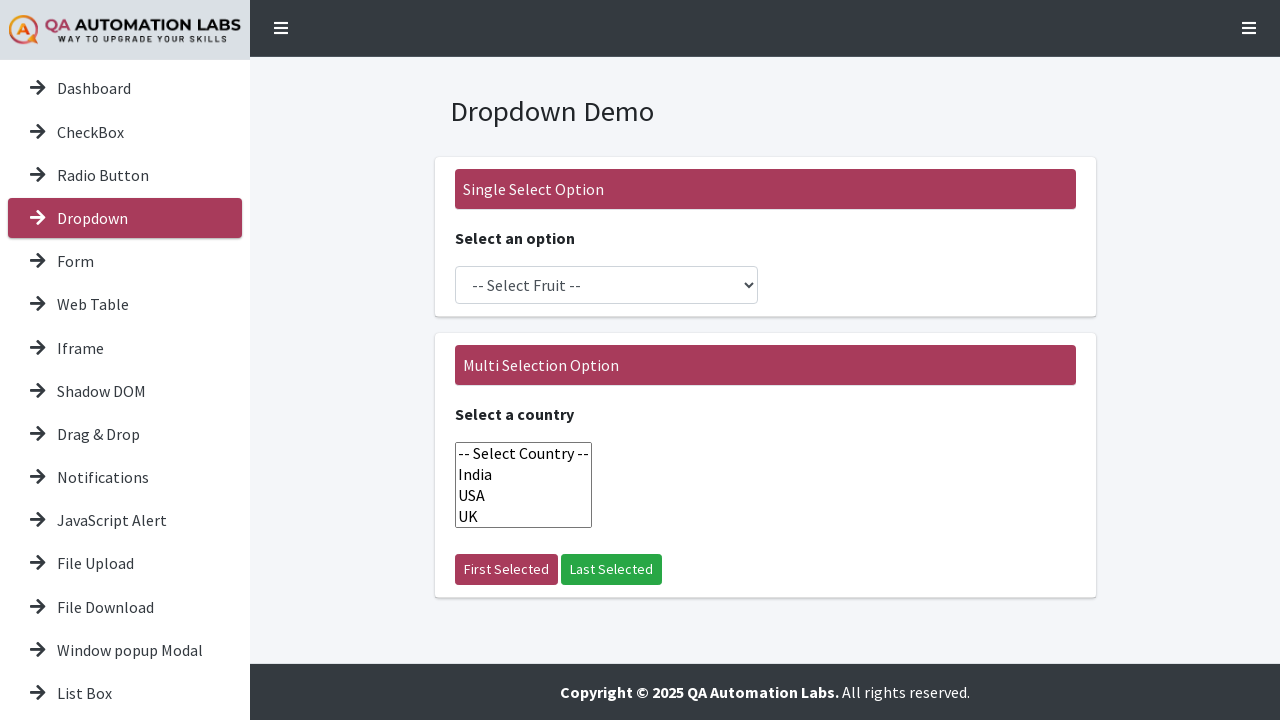

Verified dropdown demo heading is visible
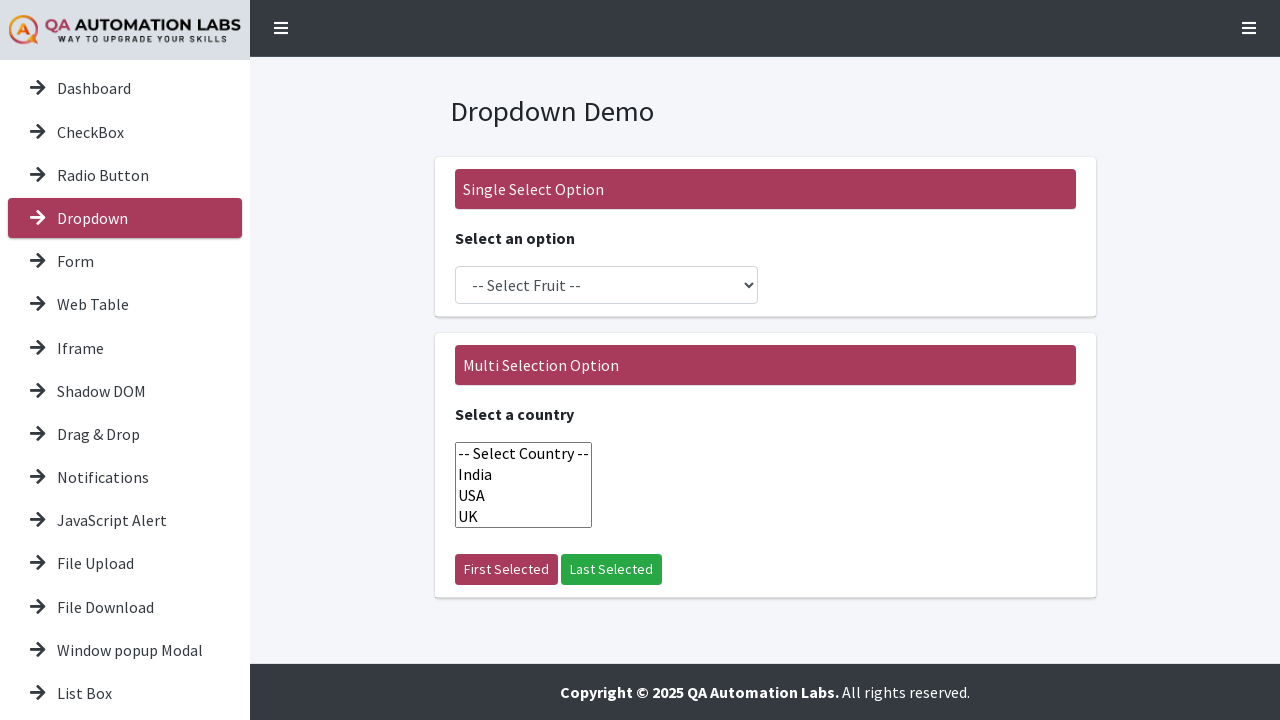

Selected Apple from dropdown menu on #fruitDropdown
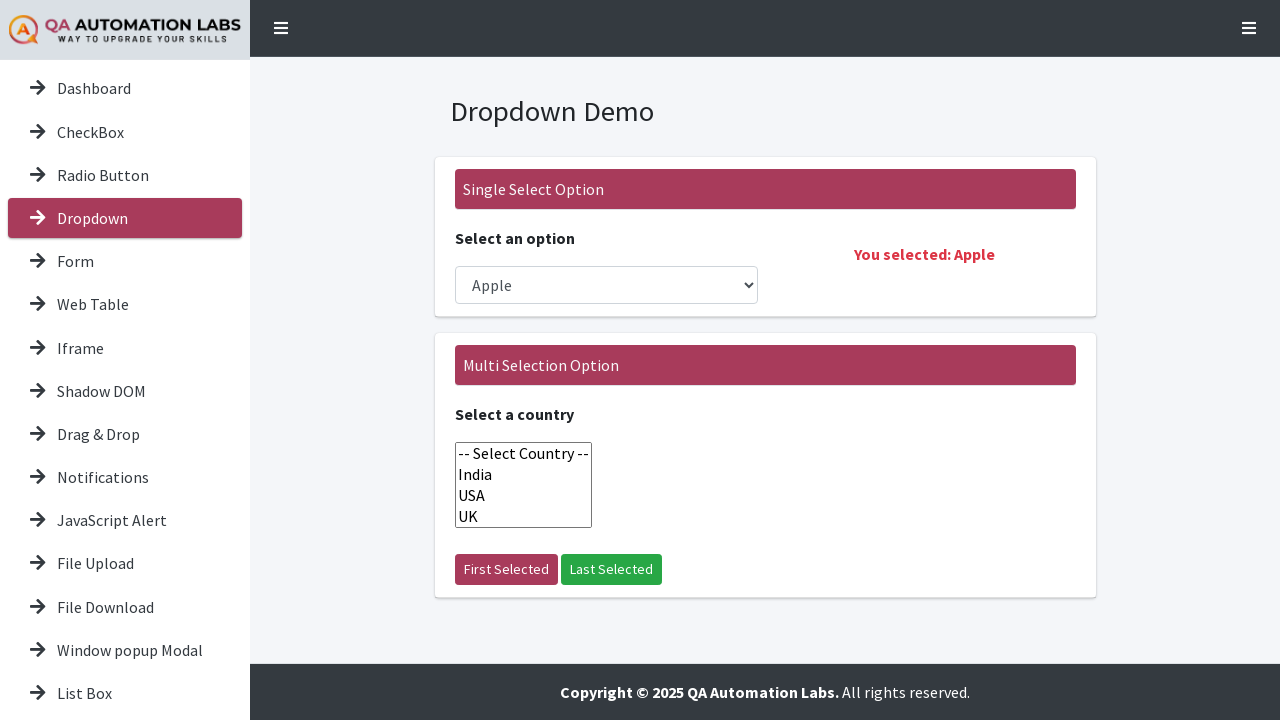

Clicked on selection confirmation text for Apple at (924, 254) on internal:text="You selected: Apple"i
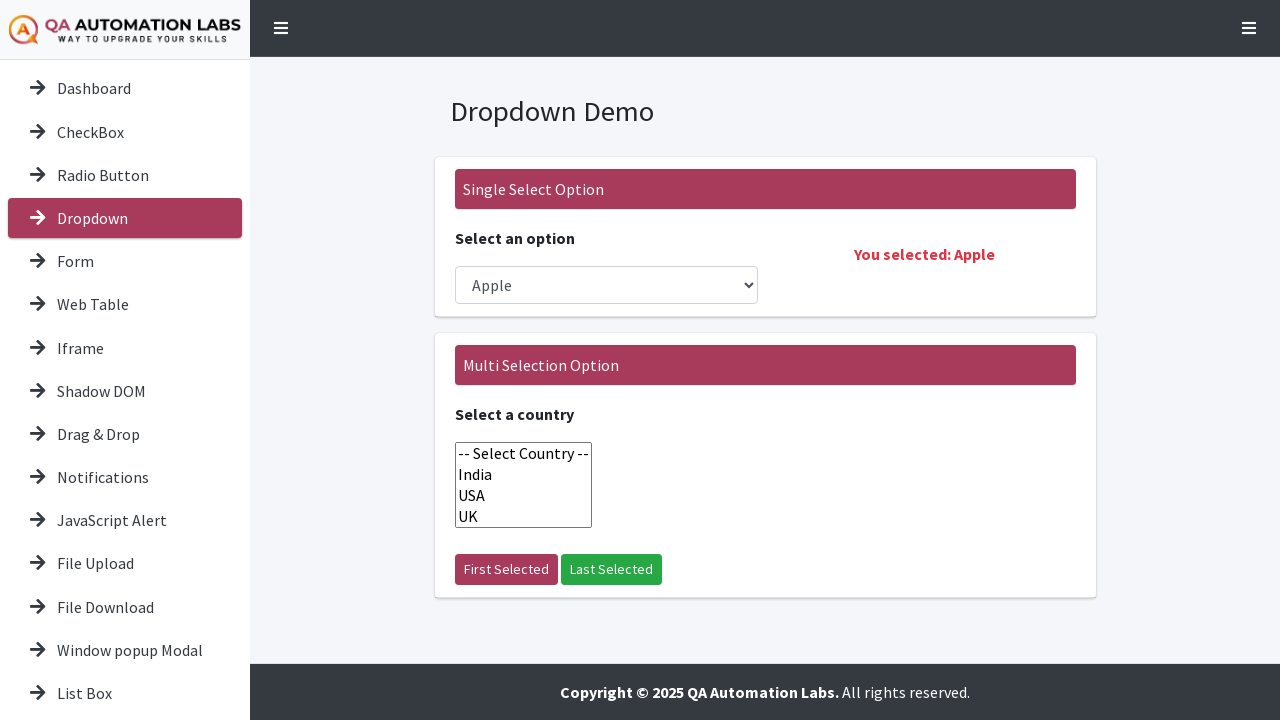

Selected Banana from dropdown menu on #fruitDropdown
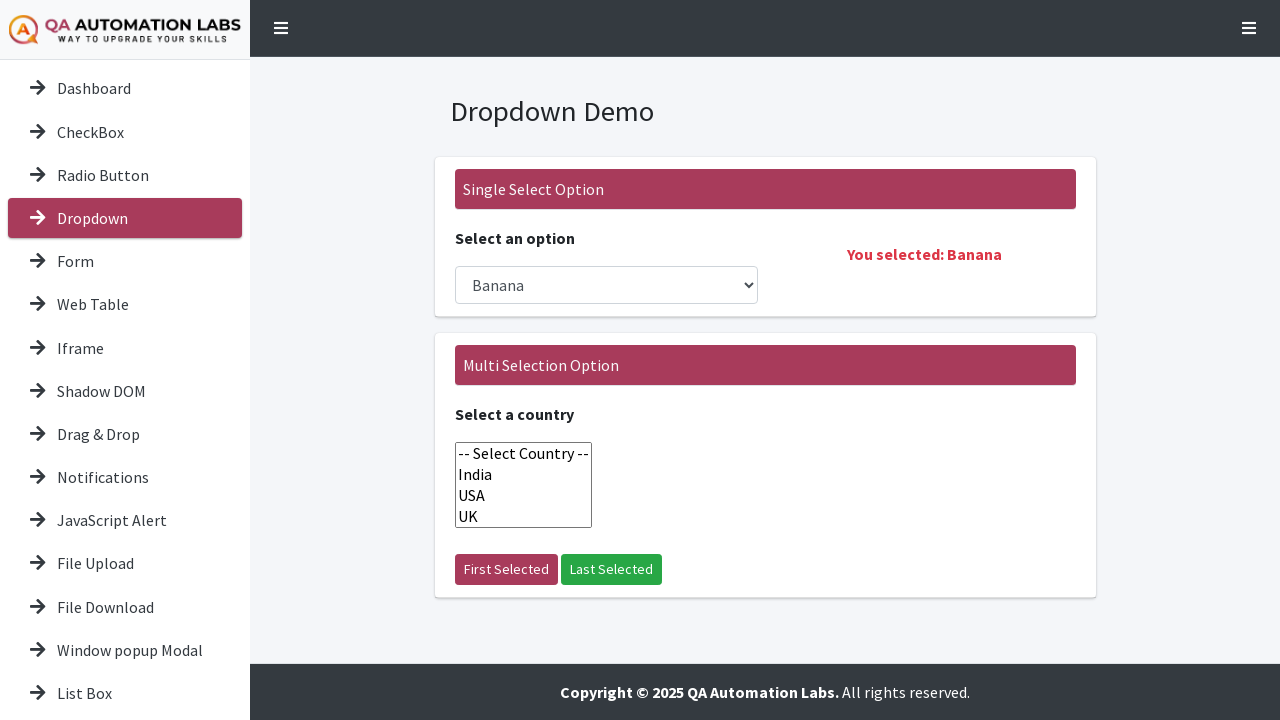

Selected Mango from dropdown menu on #fruitDropdown
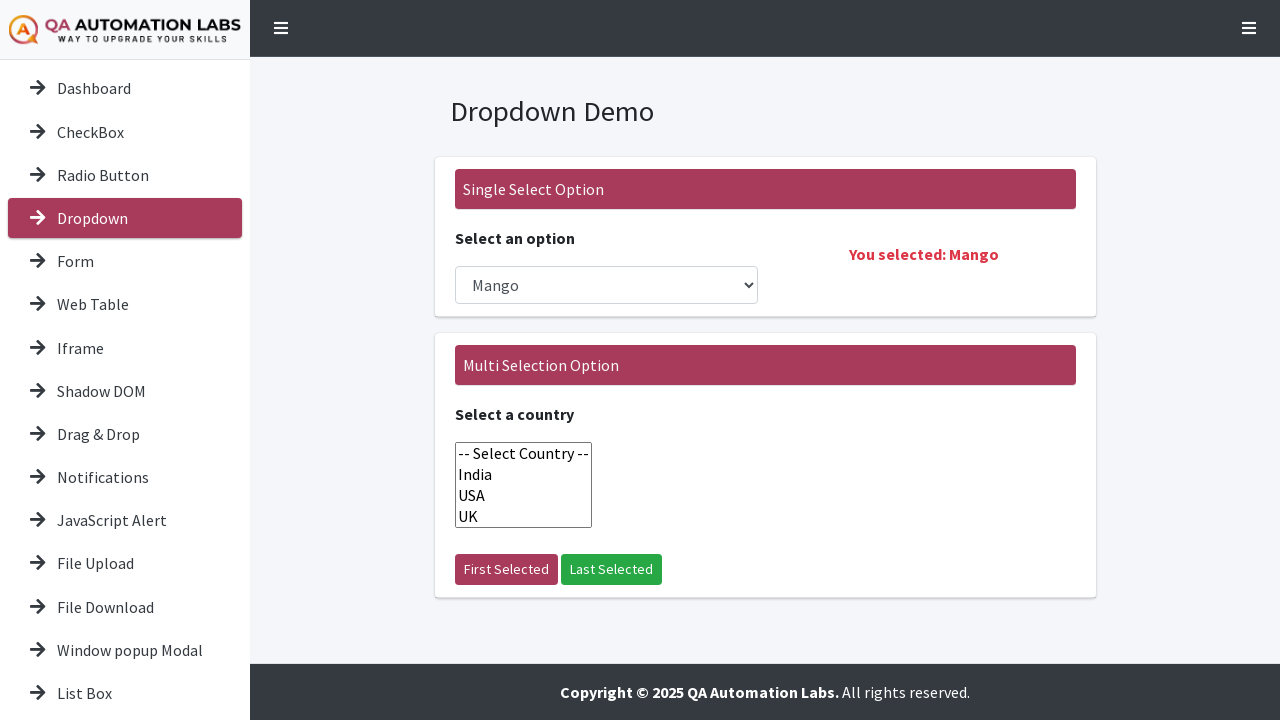

Selected Orange from dropdown menu on #fruitDropdown
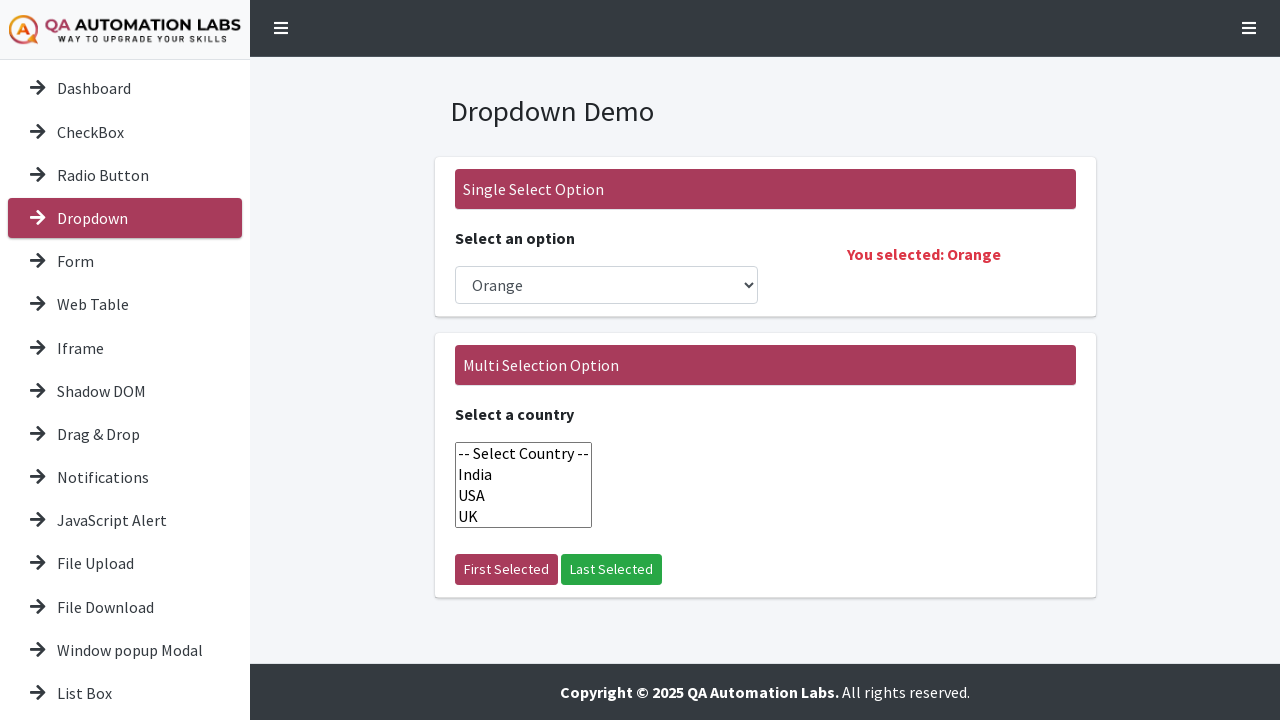

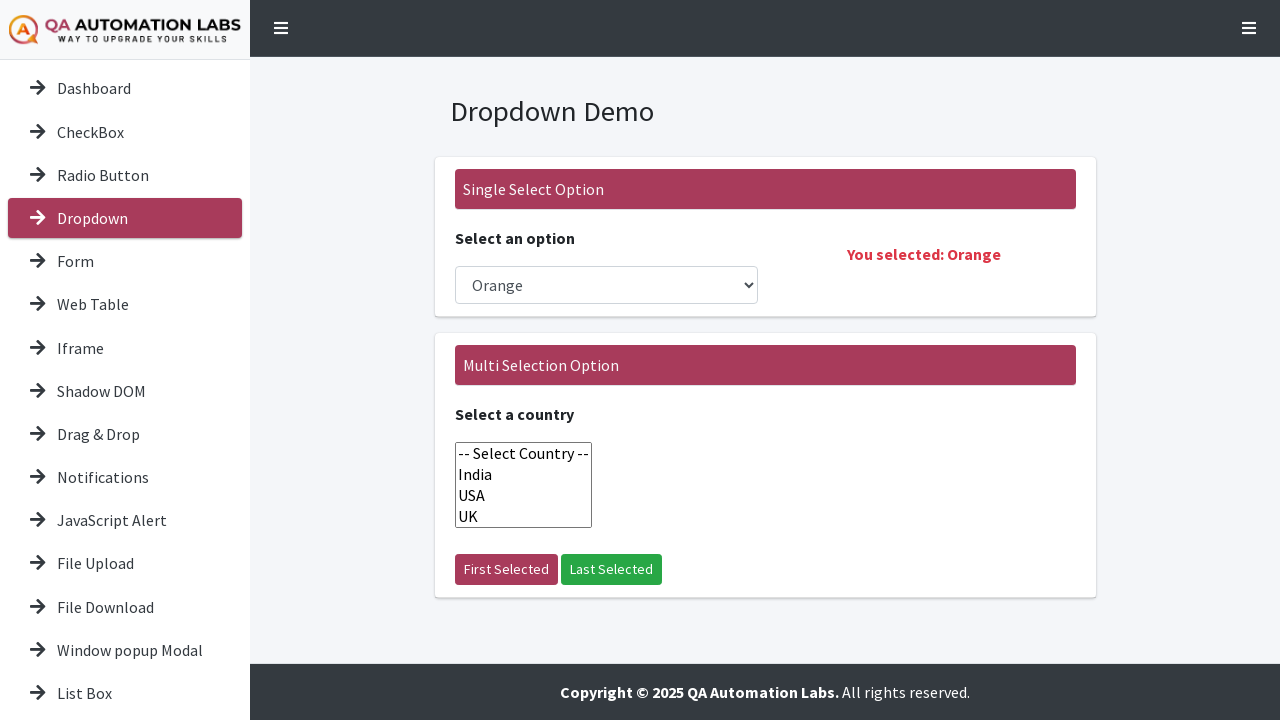